Tests iframe handling by switching to a frame and filling in a text input field within the iframe

Starting URL: https://ui.vision/demo/webtest/frames/

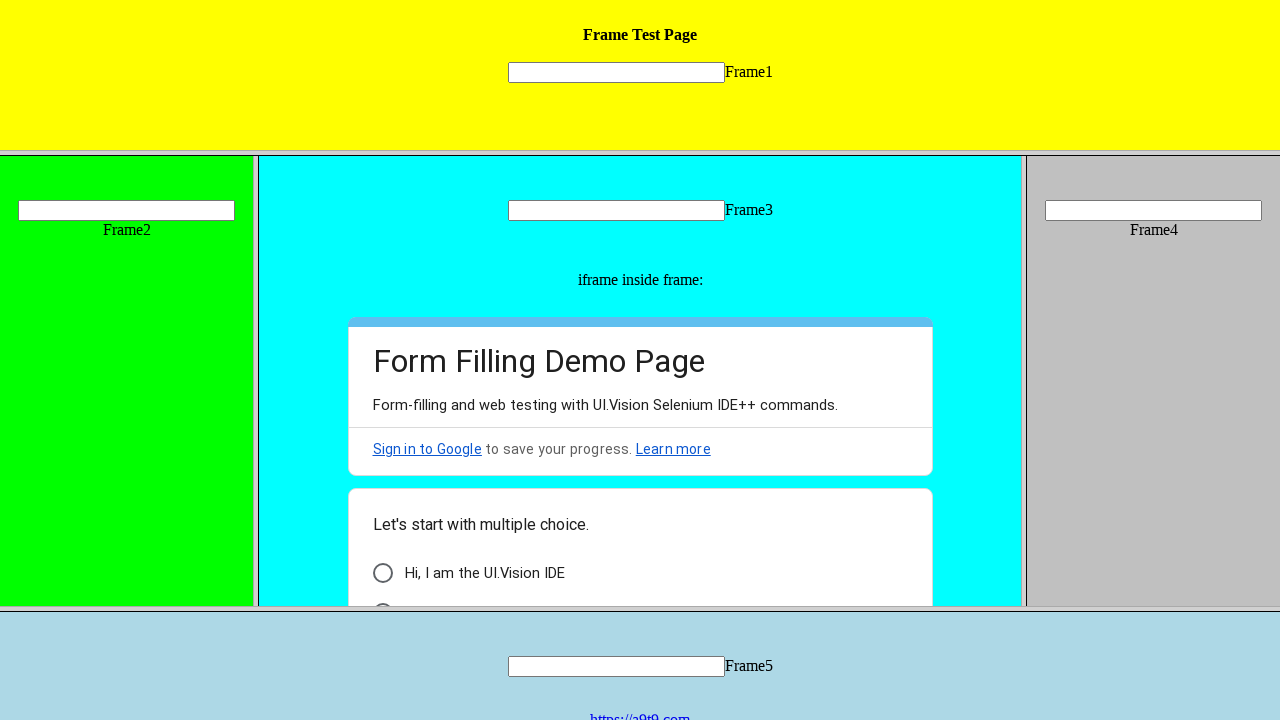

Located iframe with src='frame_1.html'
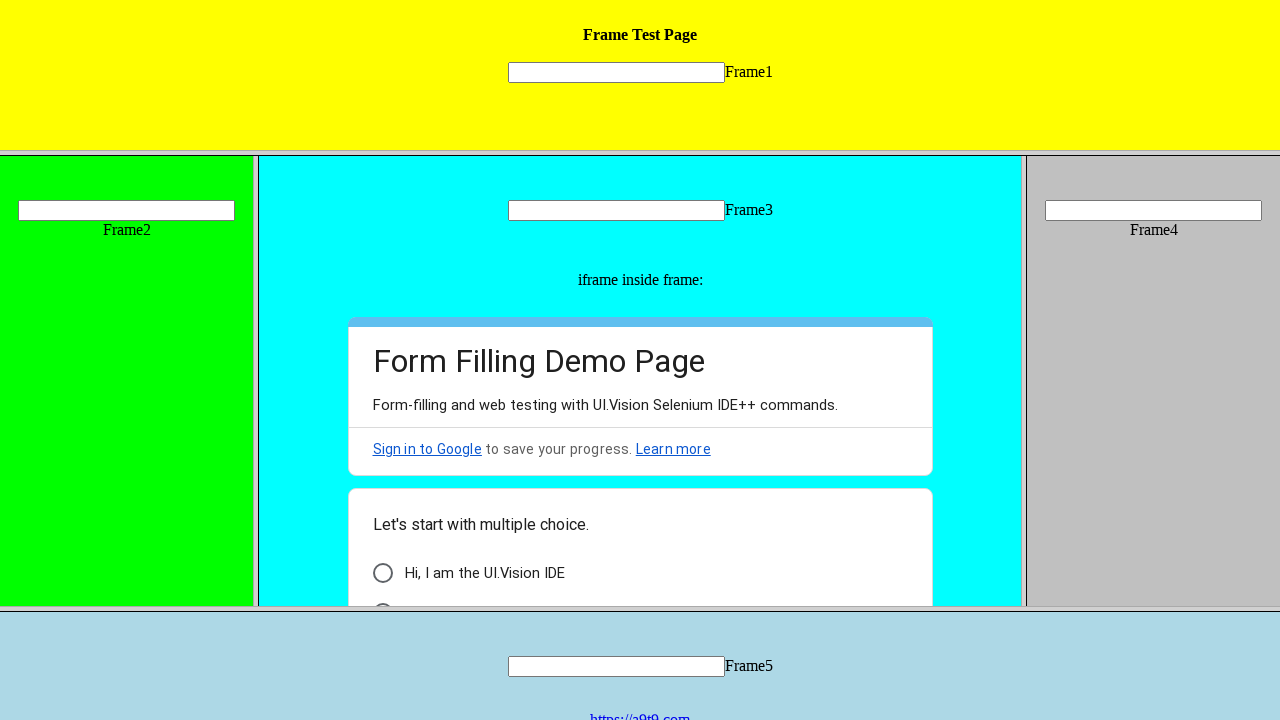

Filled text input field 'mytext1' within iframe with 'Testing' on frame[src='frame_1.html'] >> internal:control=enter-frame >> input[name='mytext1
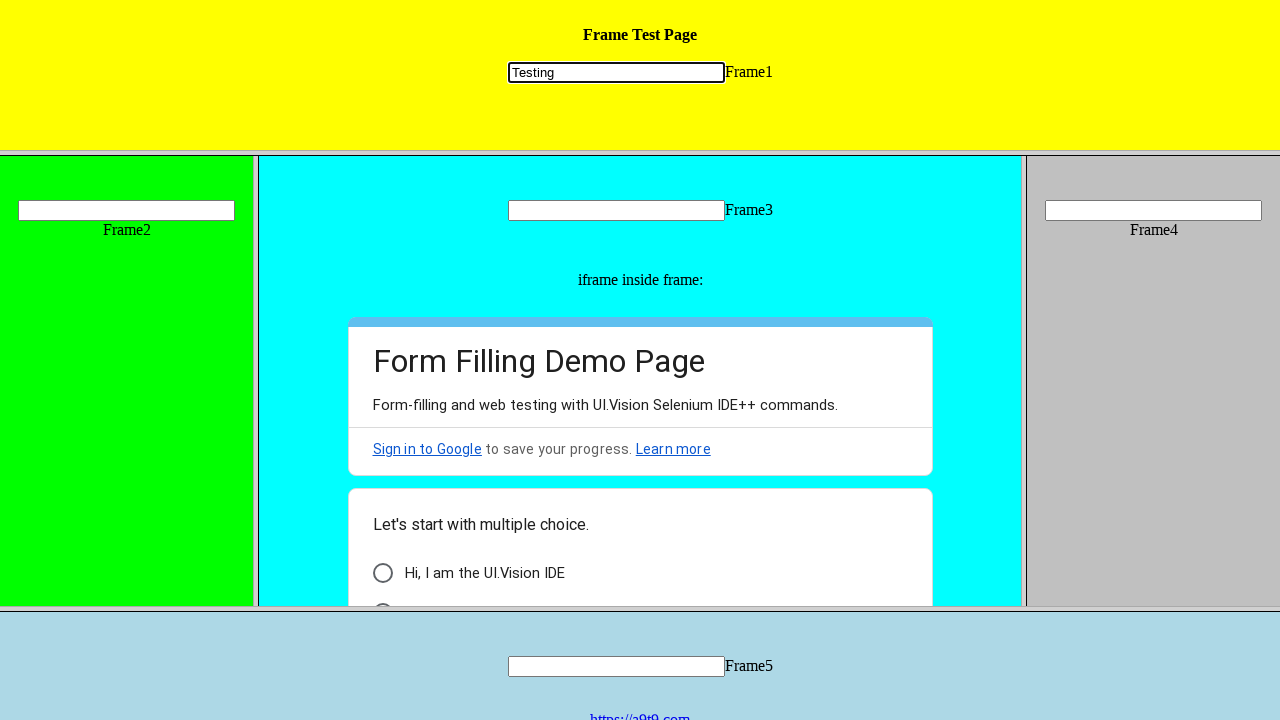

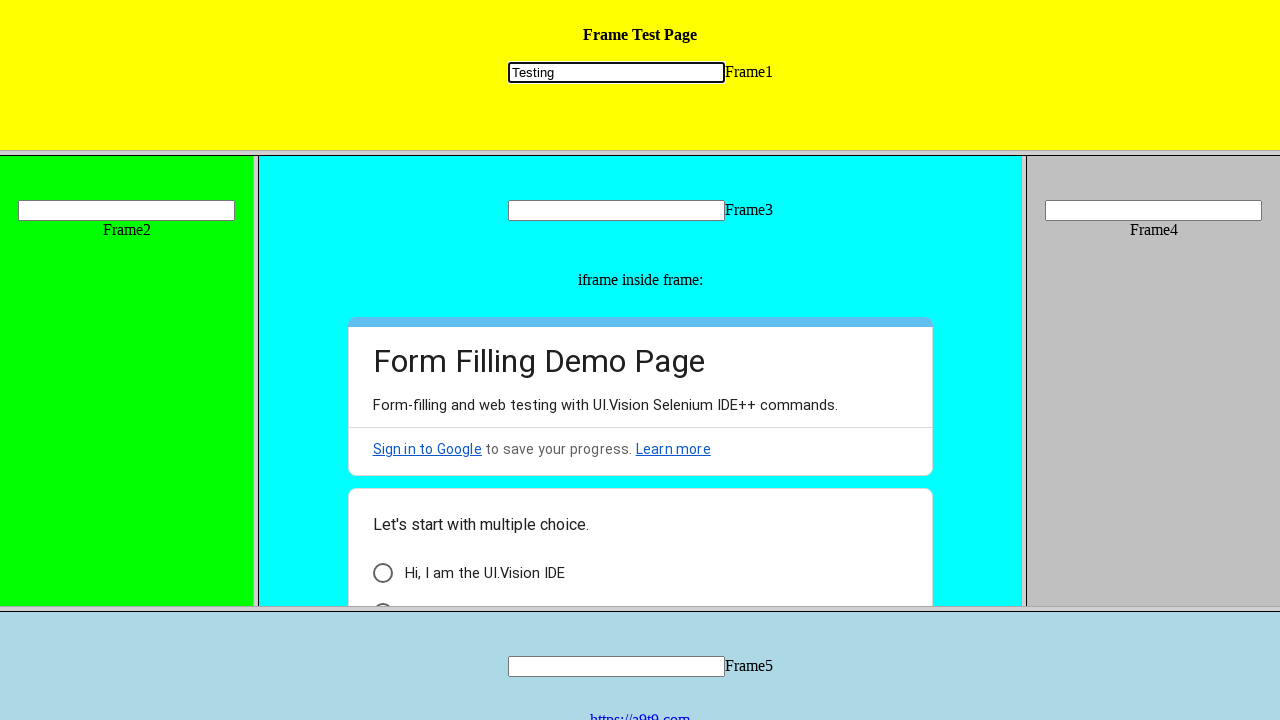